Tests iframe handling by switching between single and nested frames, filling text inputs in different frame contexts

Starting URL: https://demo.automationtesting.in/Frames.html

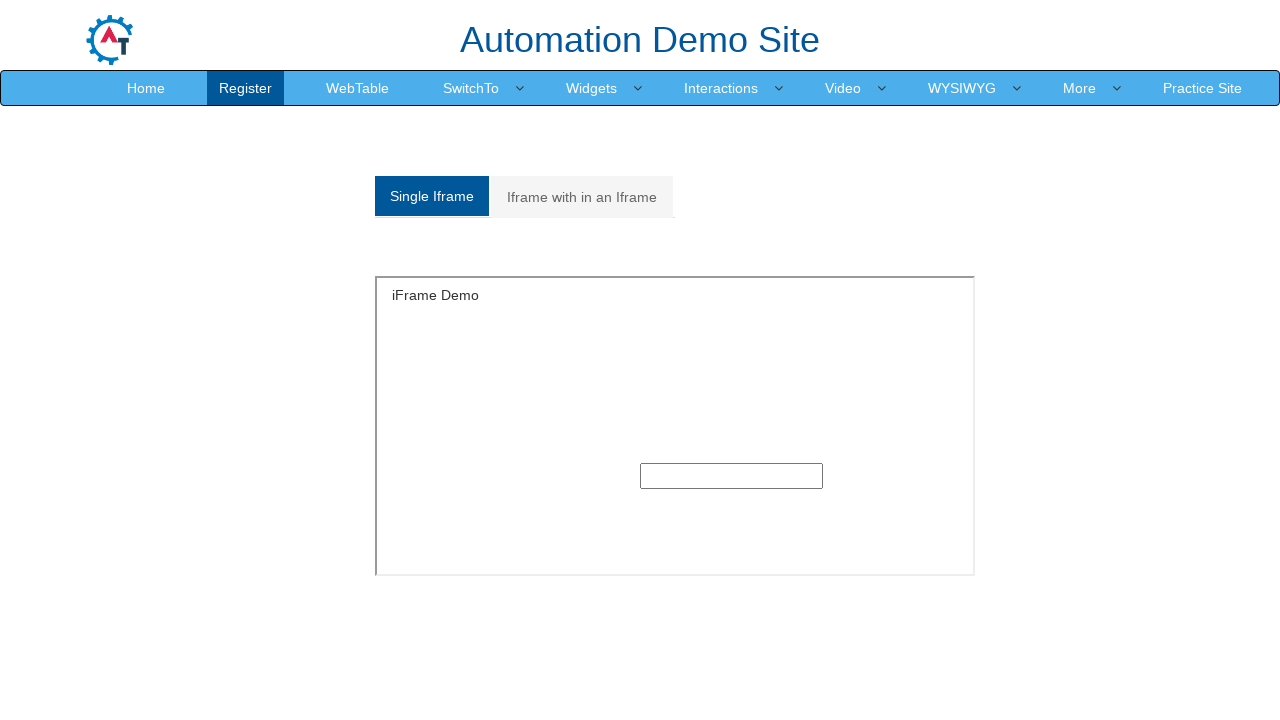

Located single iframe with id 'singleframe'
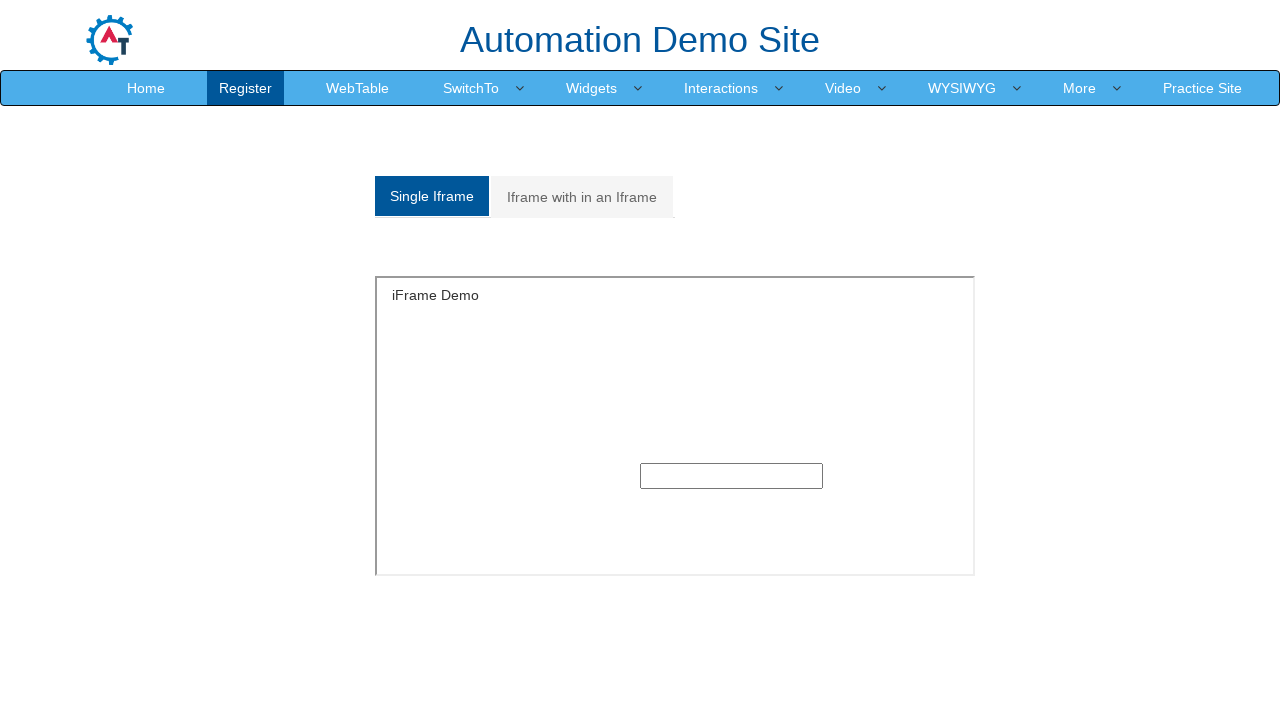

Filled text input in single frame with '1234534534' on #singleframe >> internal:control=enter-frame >> input[type='text']
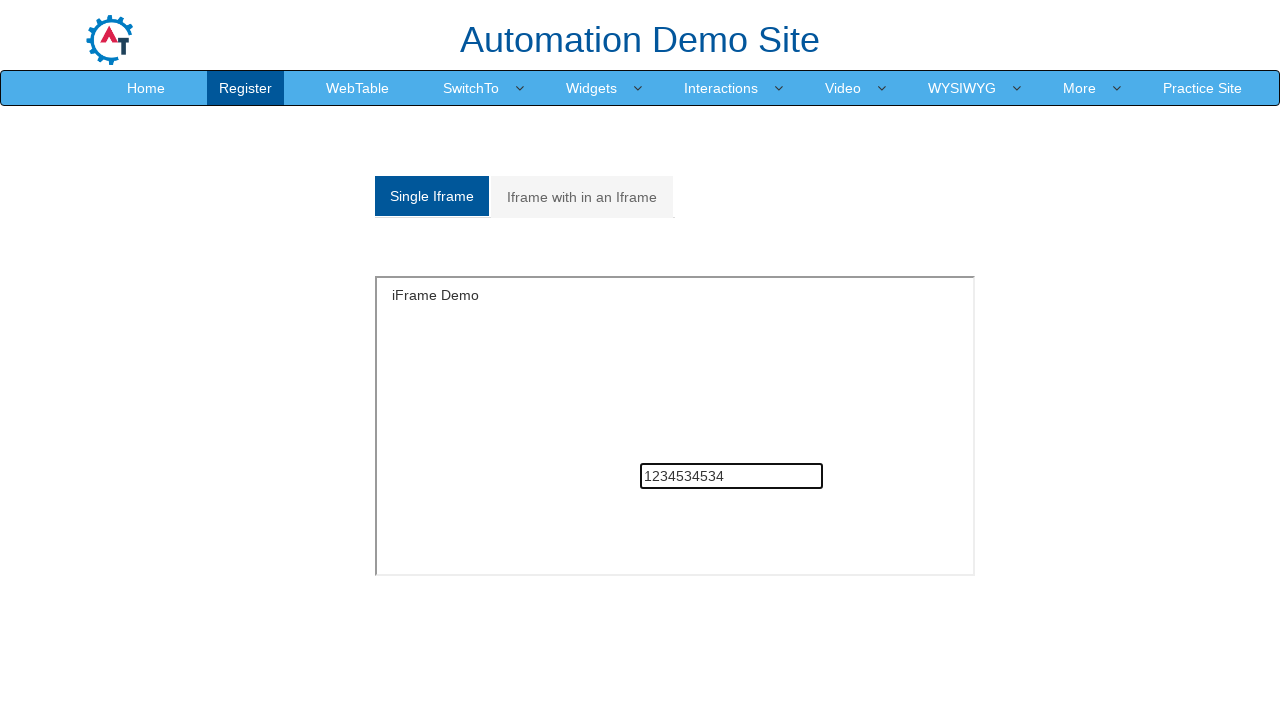

Clicked on Multiple frames tab at (582, 197) on a[href='#Multiple']
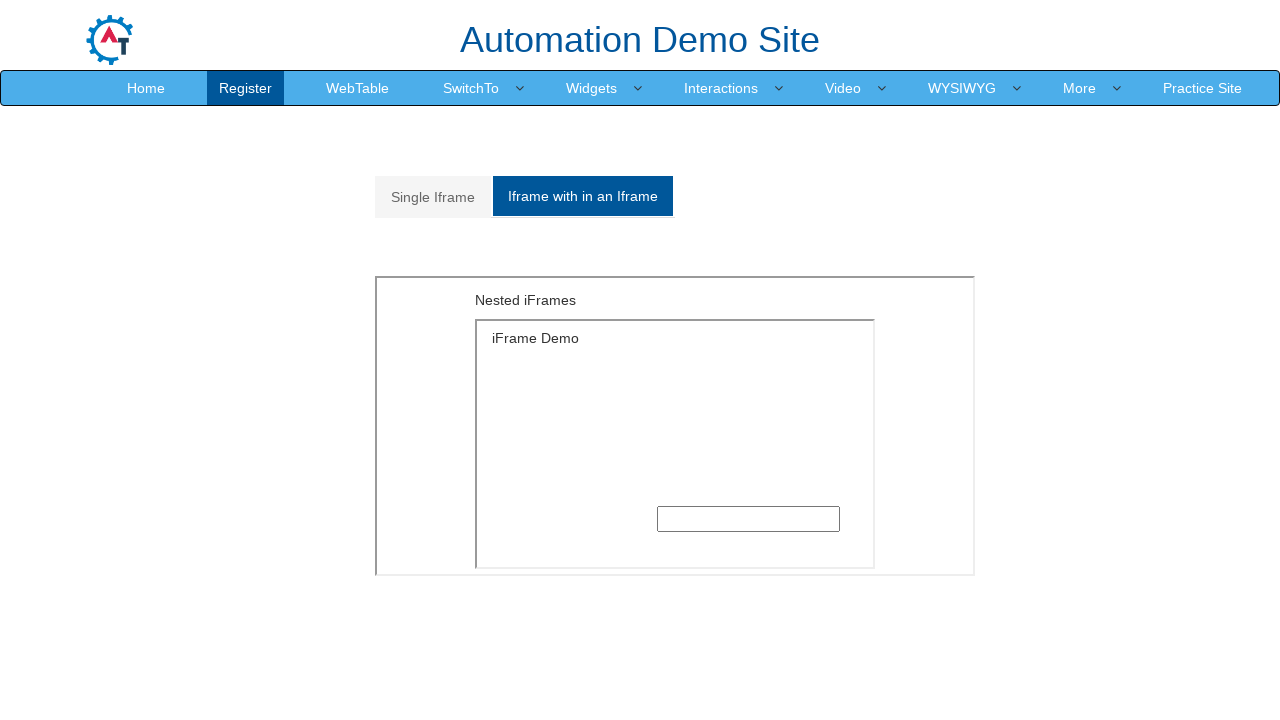

Located parent iframe with src 'MultipleFrames.html'
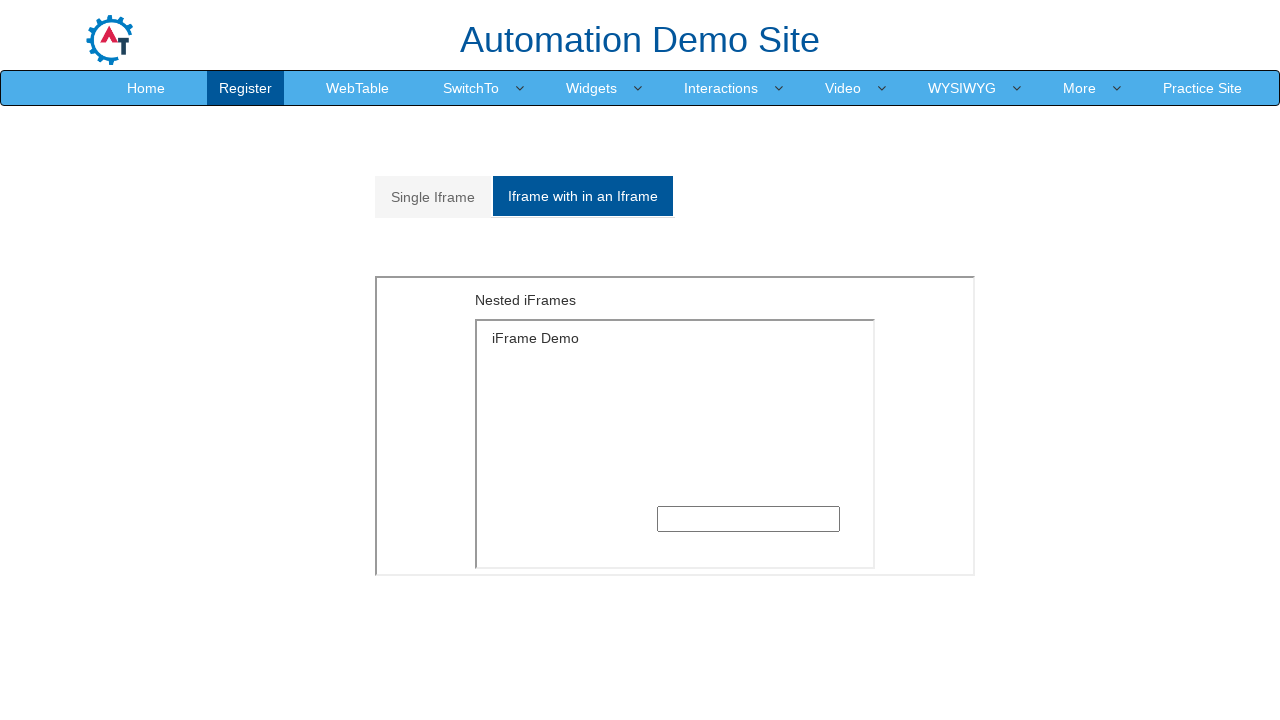

Located nested child iframe within parent frame
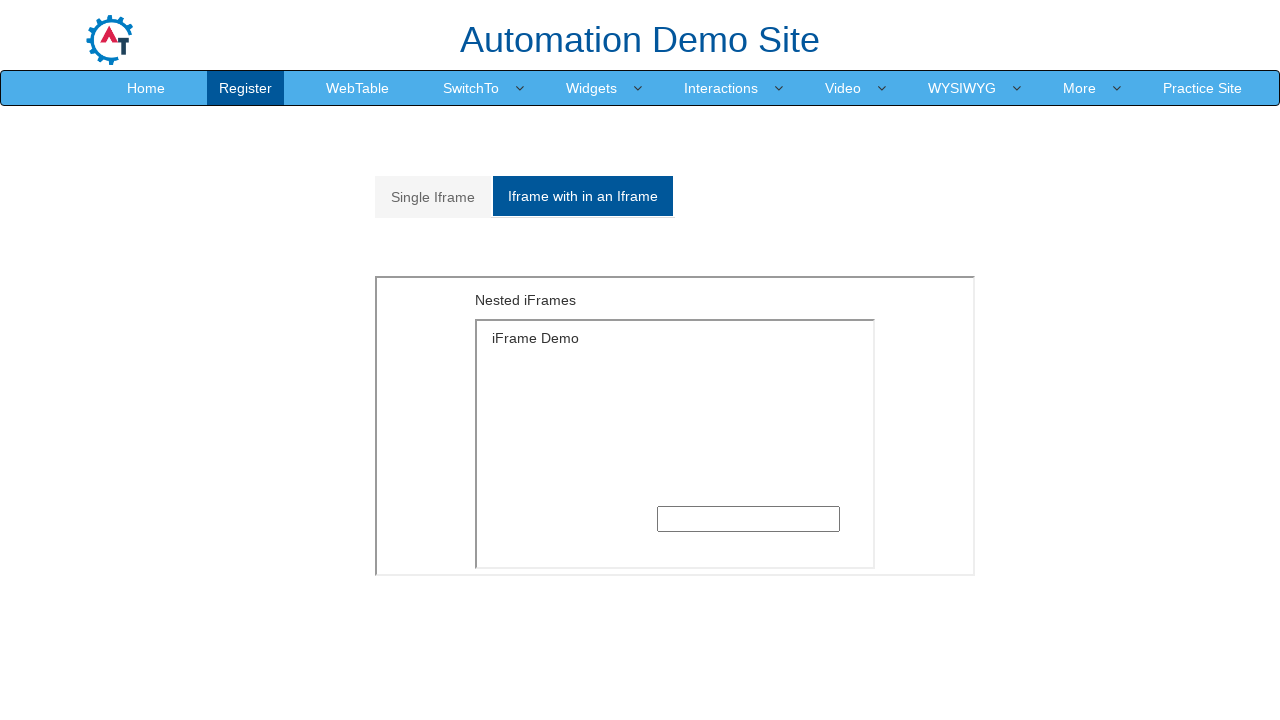

Filled text input in nested child frame with 'ABC' on iframe[src='MultipleFrames.html'] >> internal:control=enter-frame >> iframe >> i
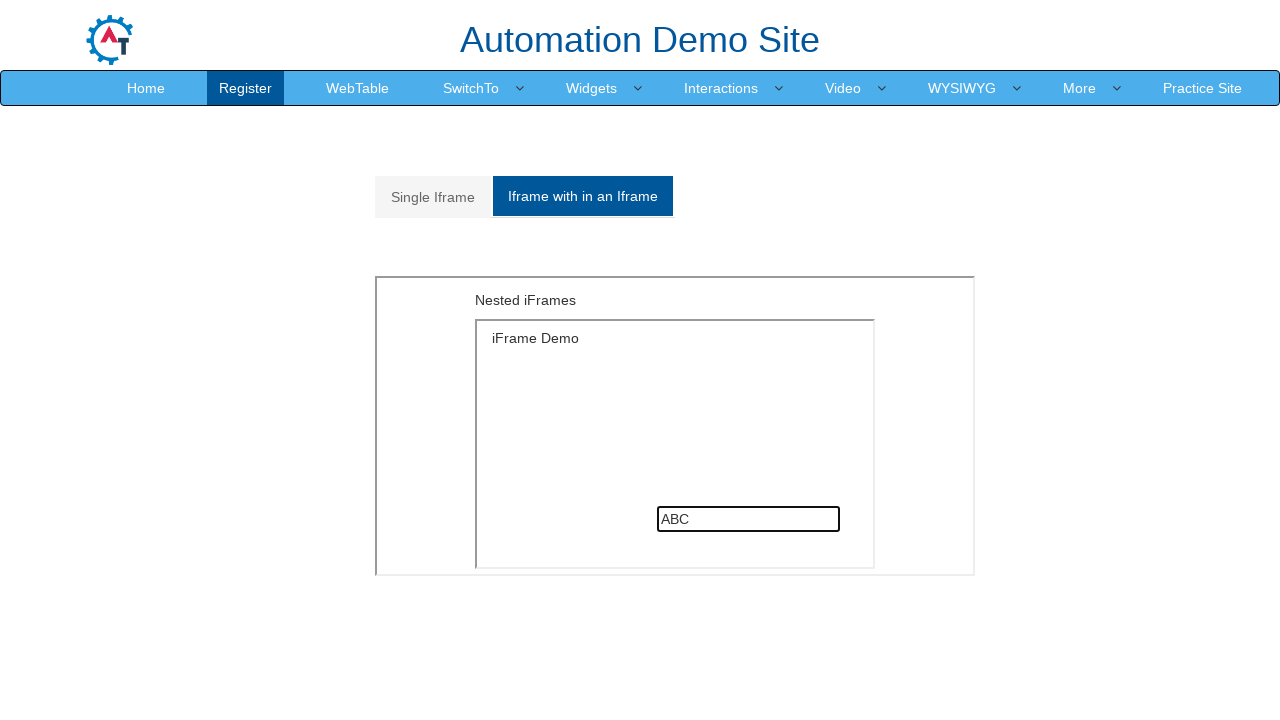

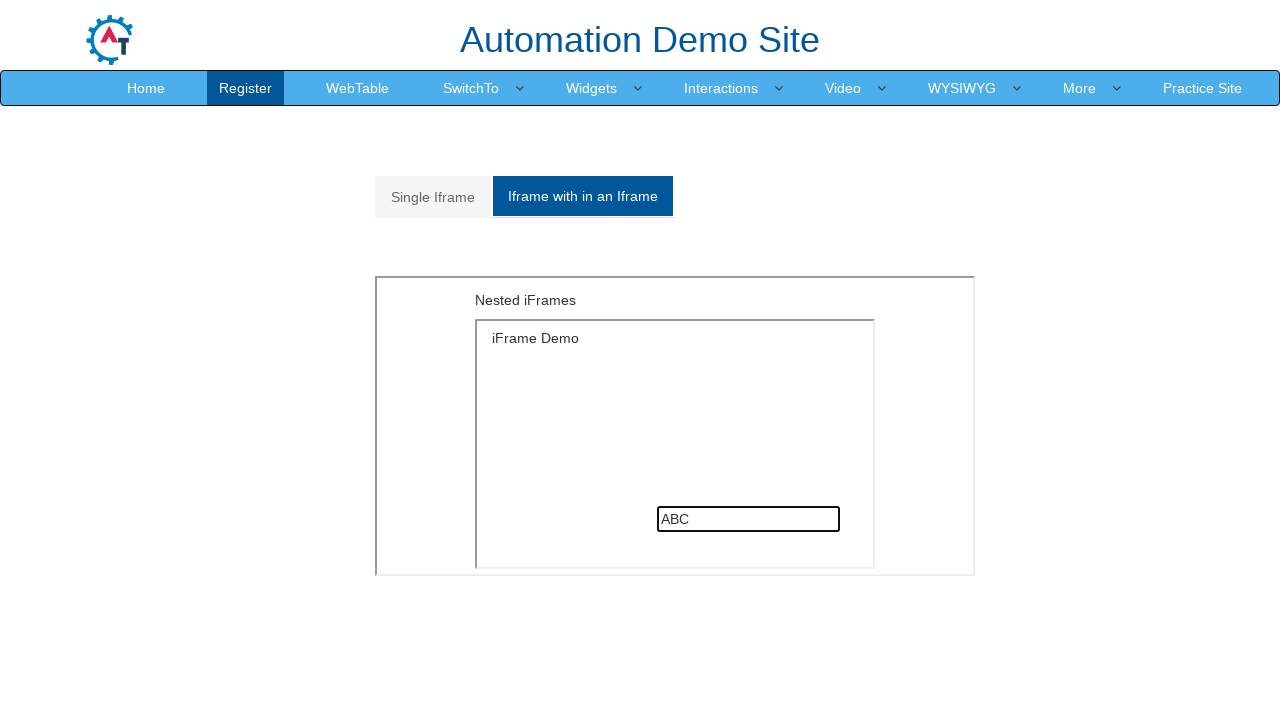